Tests text verification on NextBase CRM login page by checking "Remember me" label and "Forgot password" link texts

Starting URL: https://login1.nextbasecrm.com/

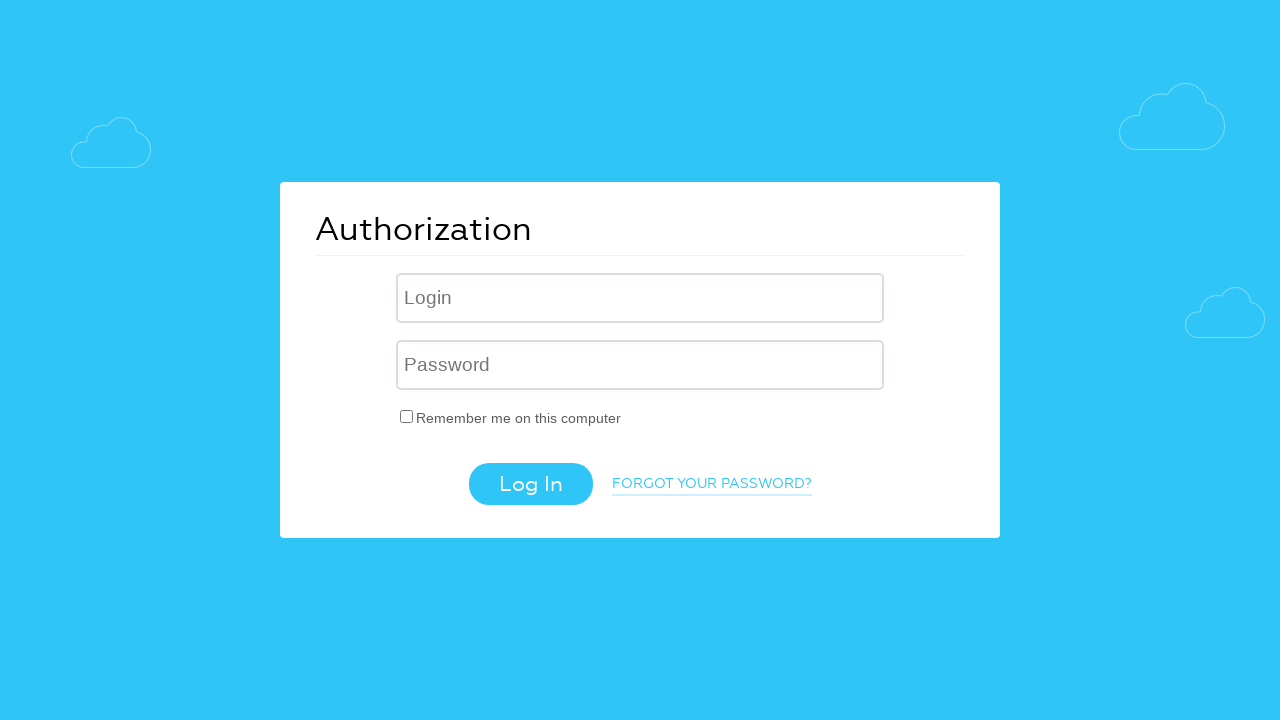

Located 'Remember me' checkbox label element
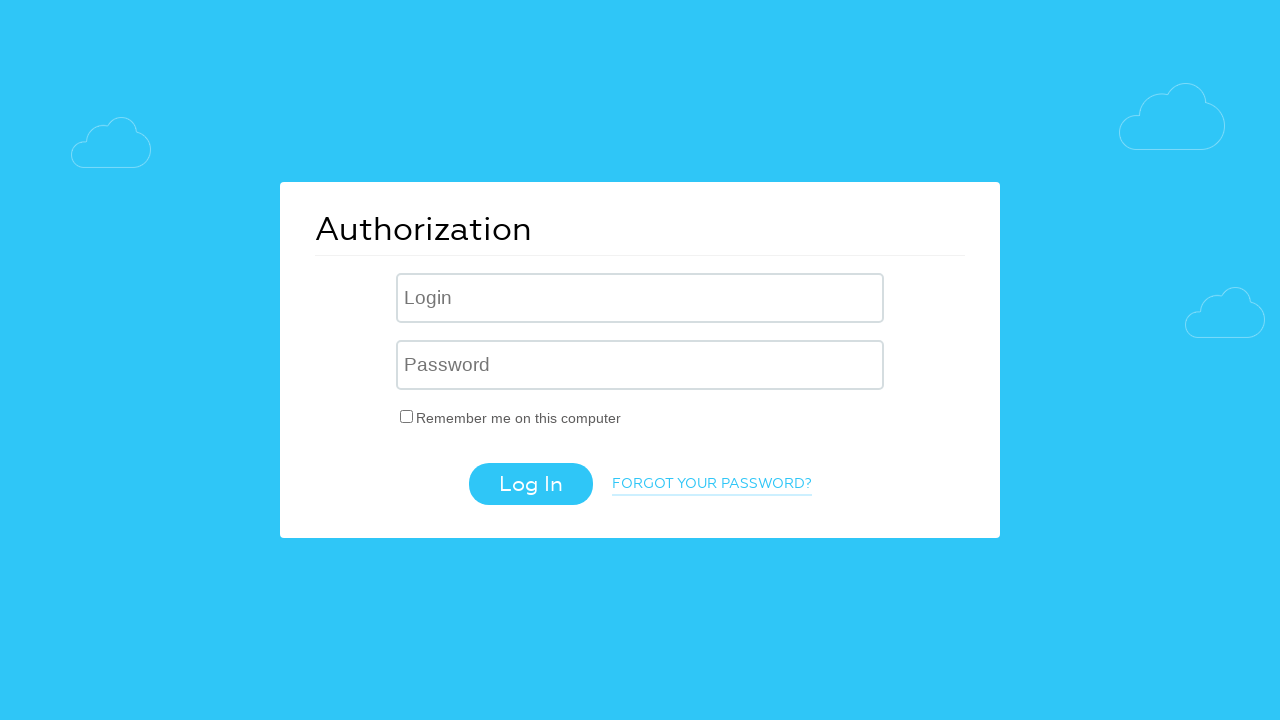

Retrieved text content from 'Remember me' label
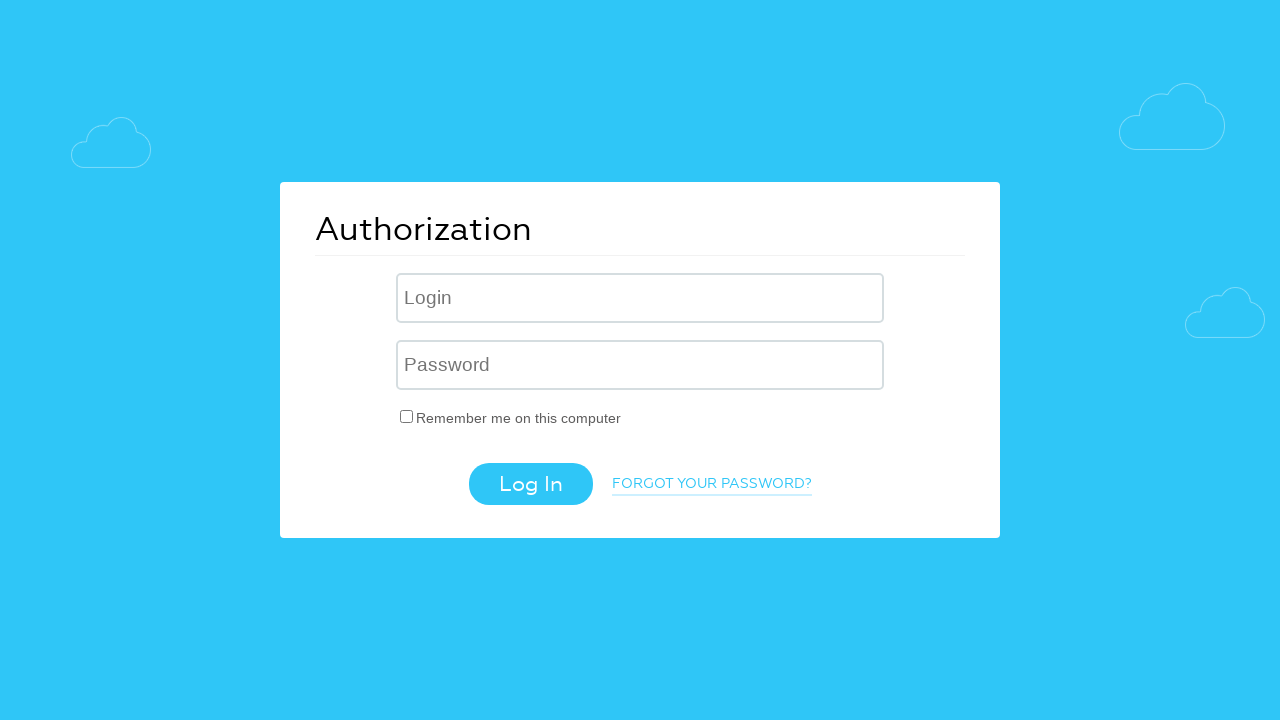

Verified 'Remember me' label text is 'remember me on this computer'
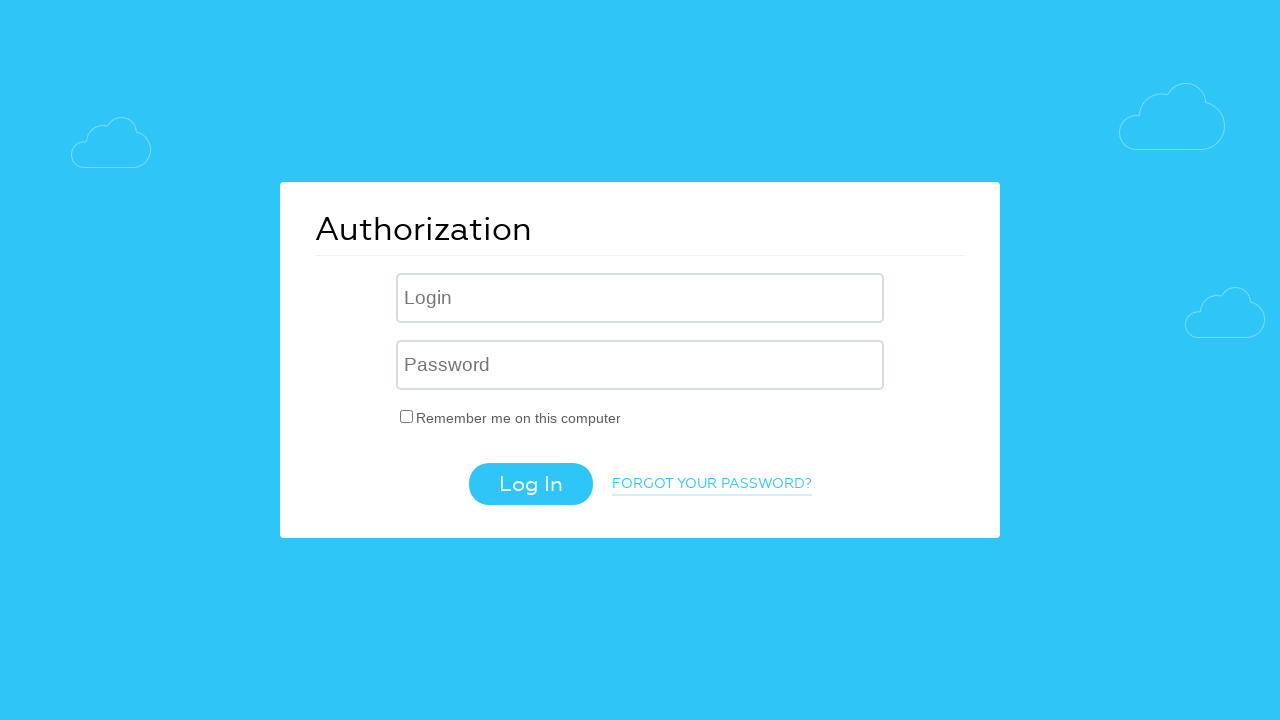

Located 'Forgot password' link element
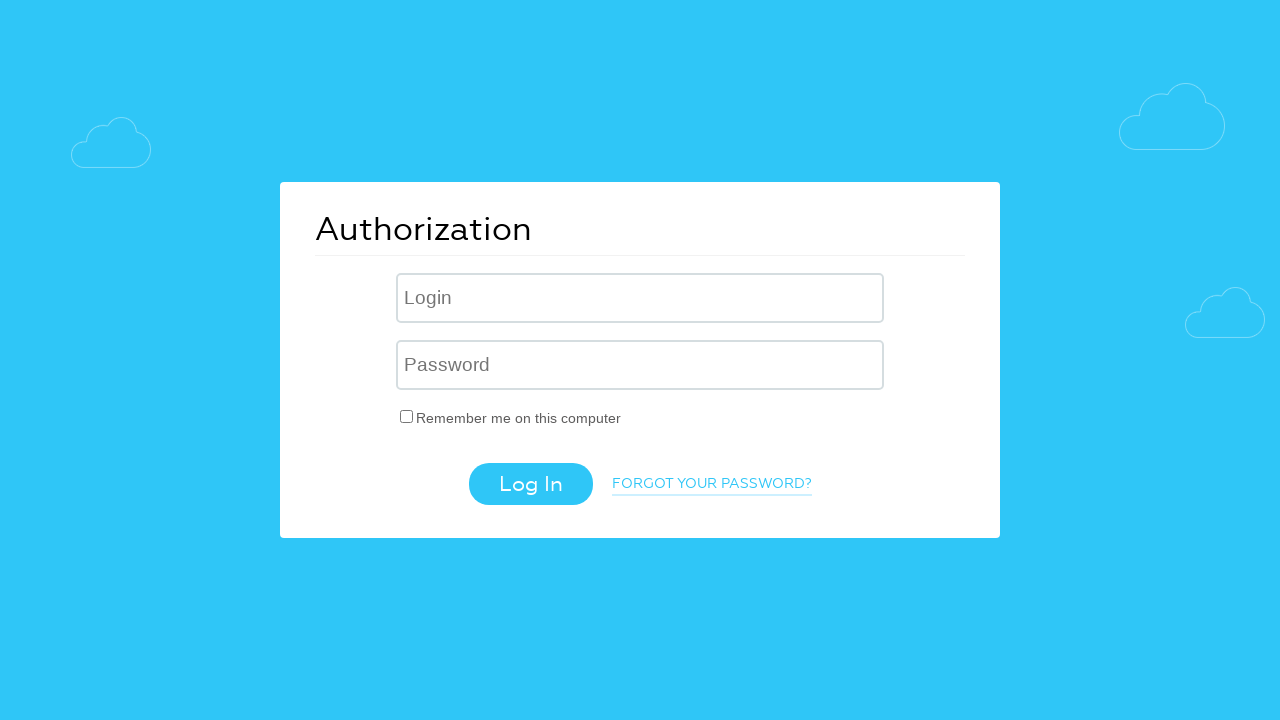

Retrieved text content from 'Forgot password' link
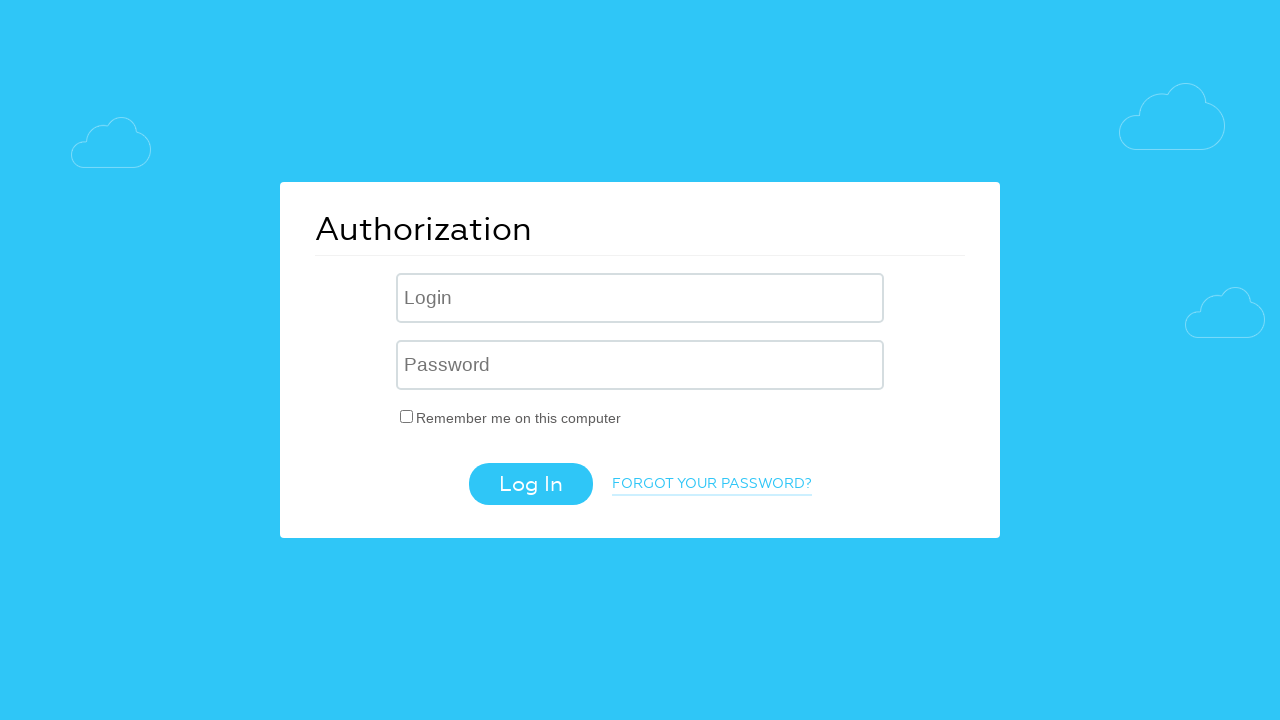

Verified 'Forgot password' link text is 'Forgot your password?'
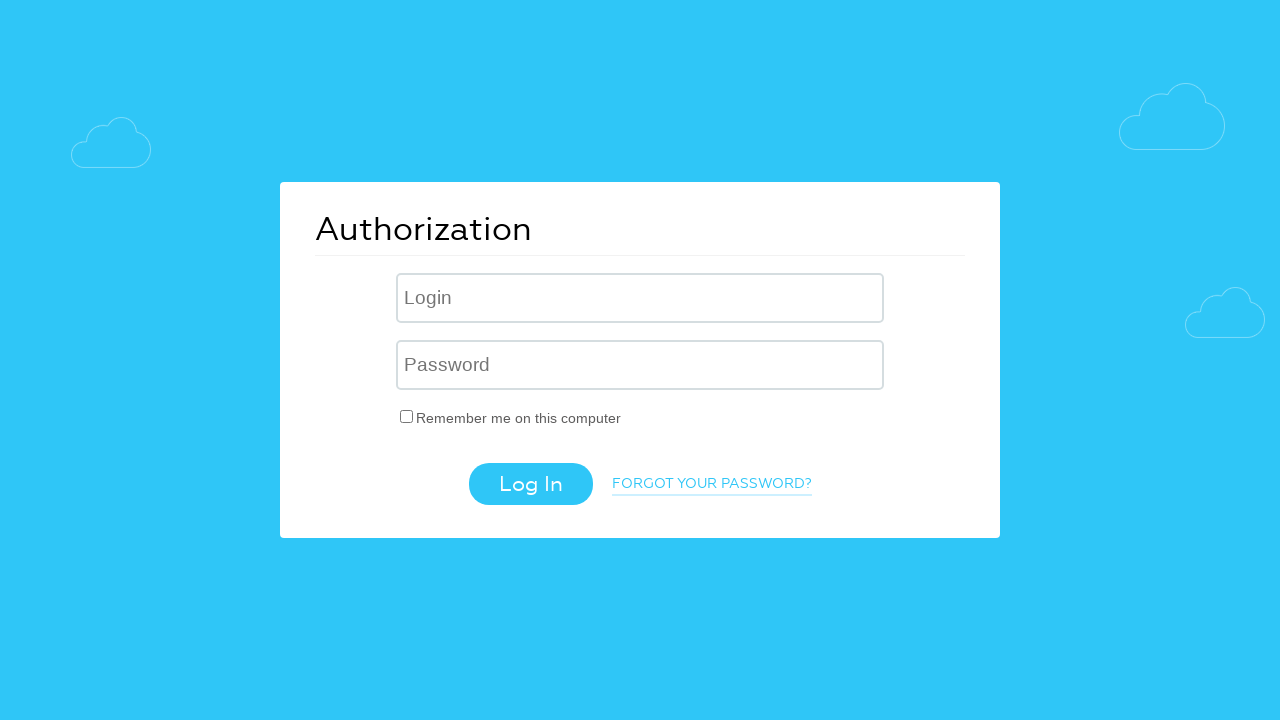

Retrieved href attribute from 'Forgot password' link
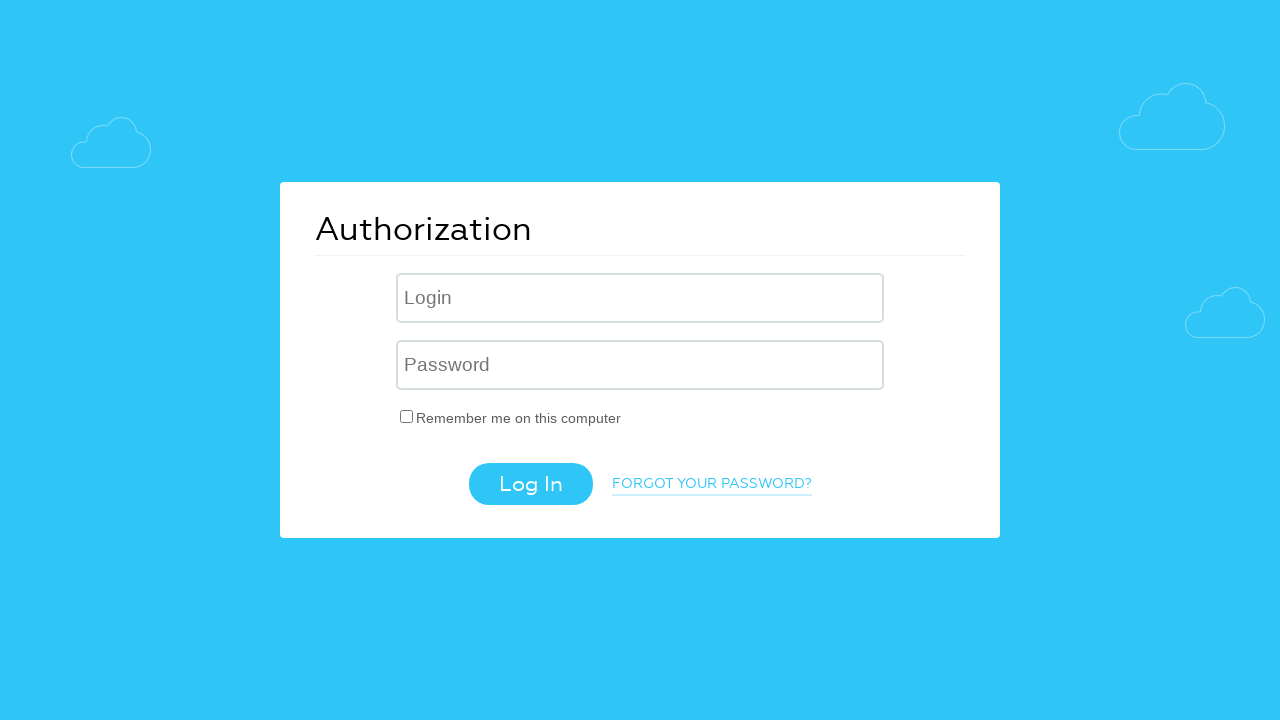

Verified 'Forgot password' link href contains 'forgot_password=yes' parameter
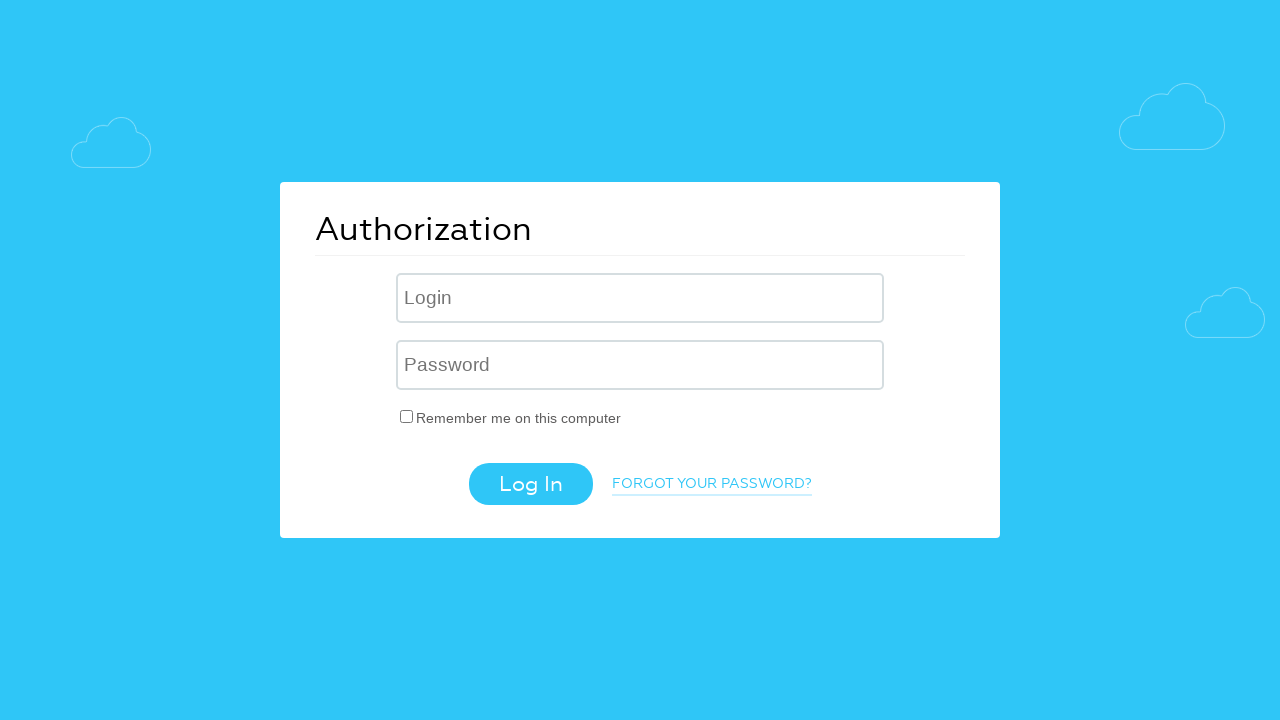

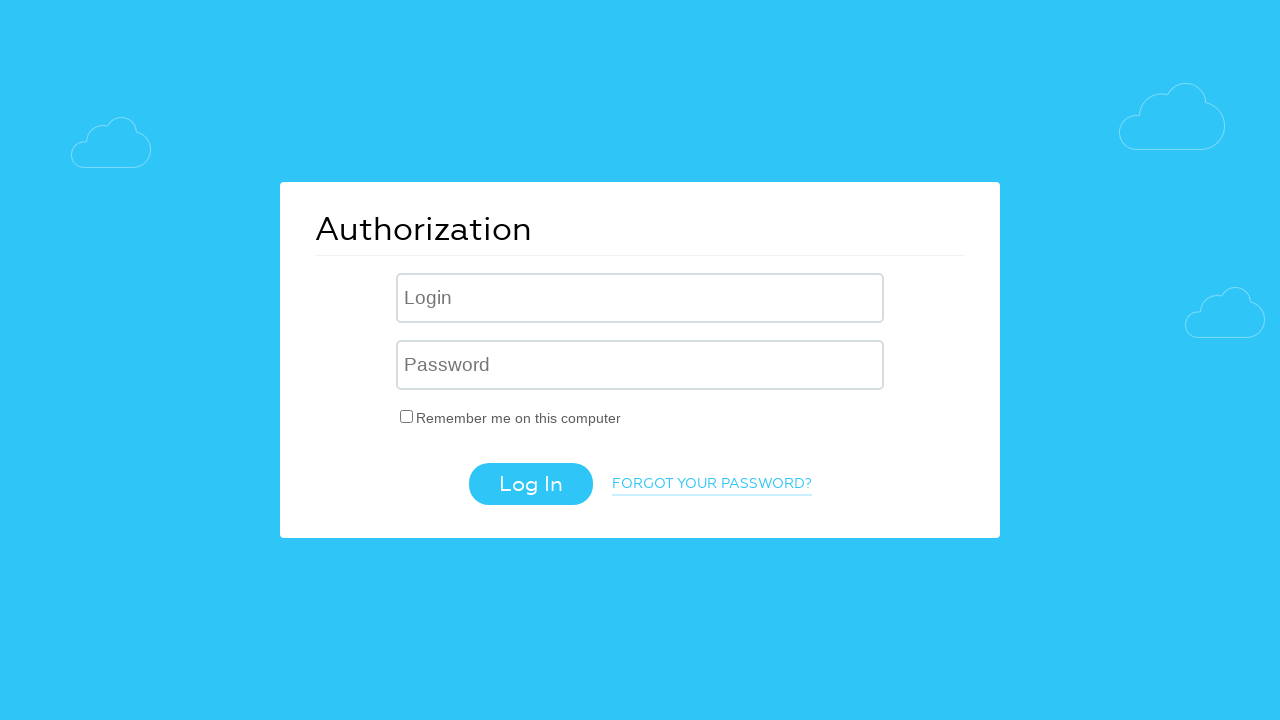